Tests accordion FAQ section by clicking on the first accordion heading and verifying the dropdown content appears

Starting URL: https://qa-scooter.praktikum-services.ru/

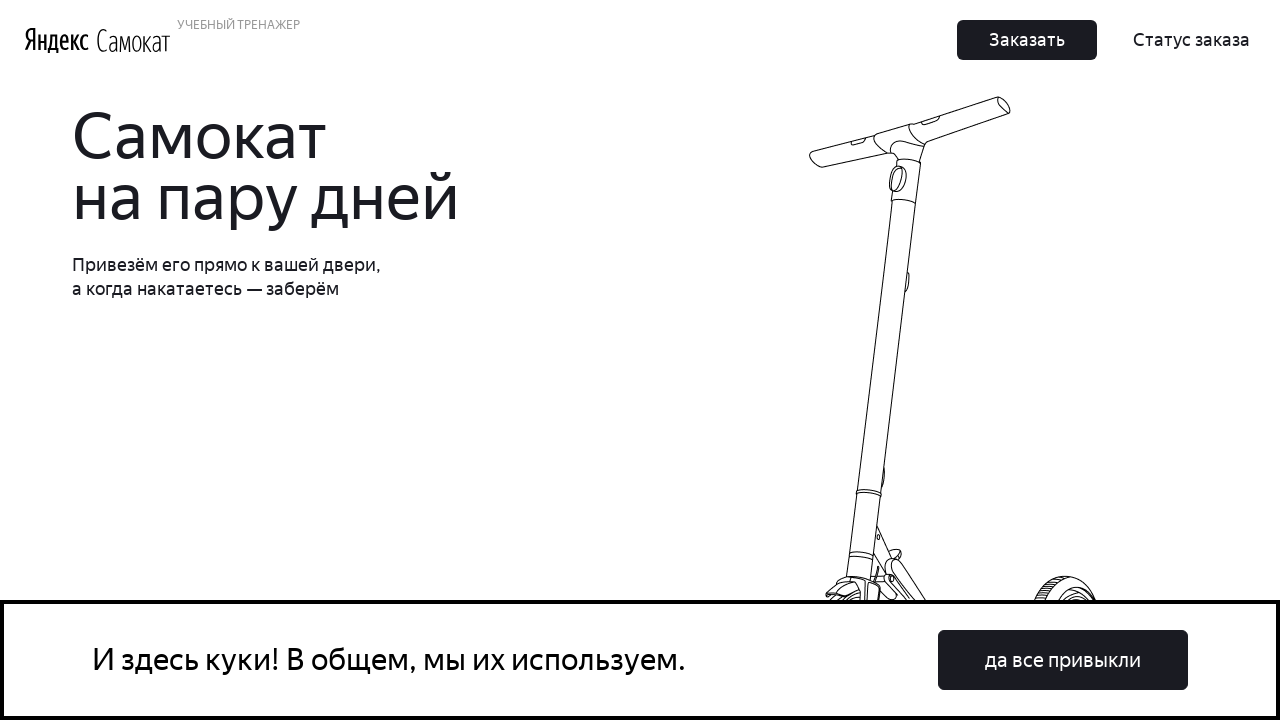

Waited for first accordion heading to load
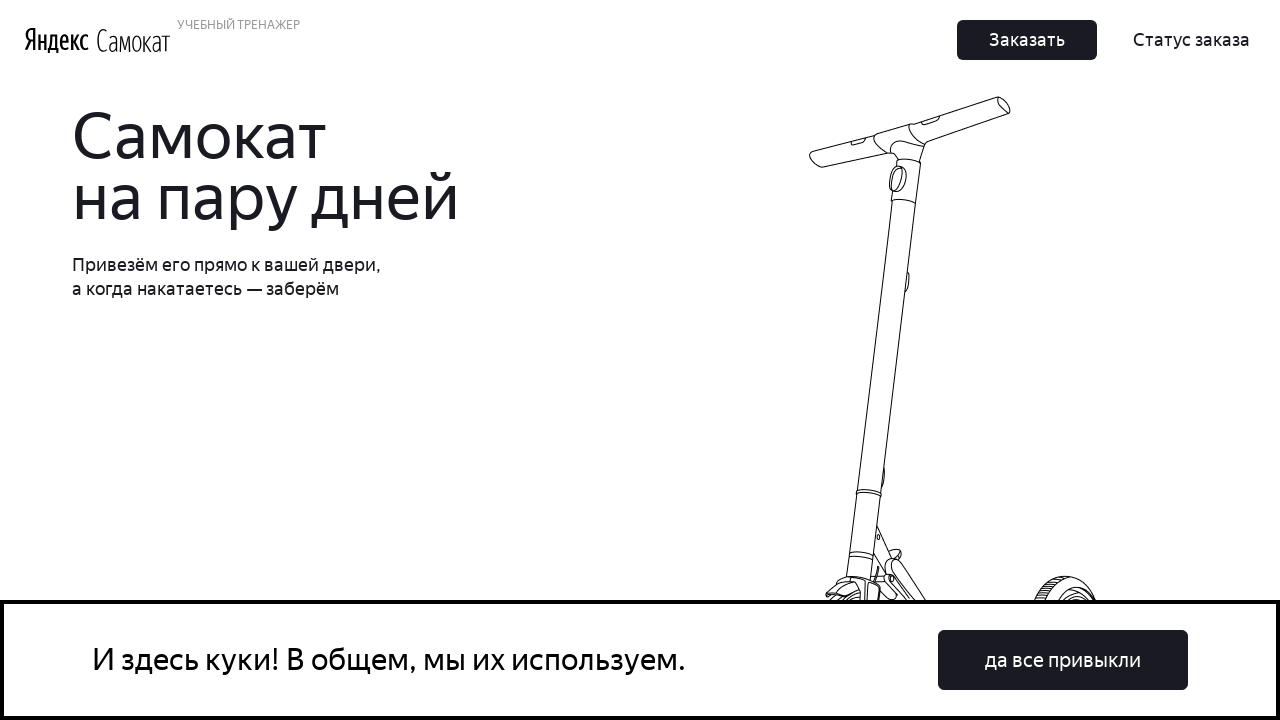

Scrolled first accordion heading into view
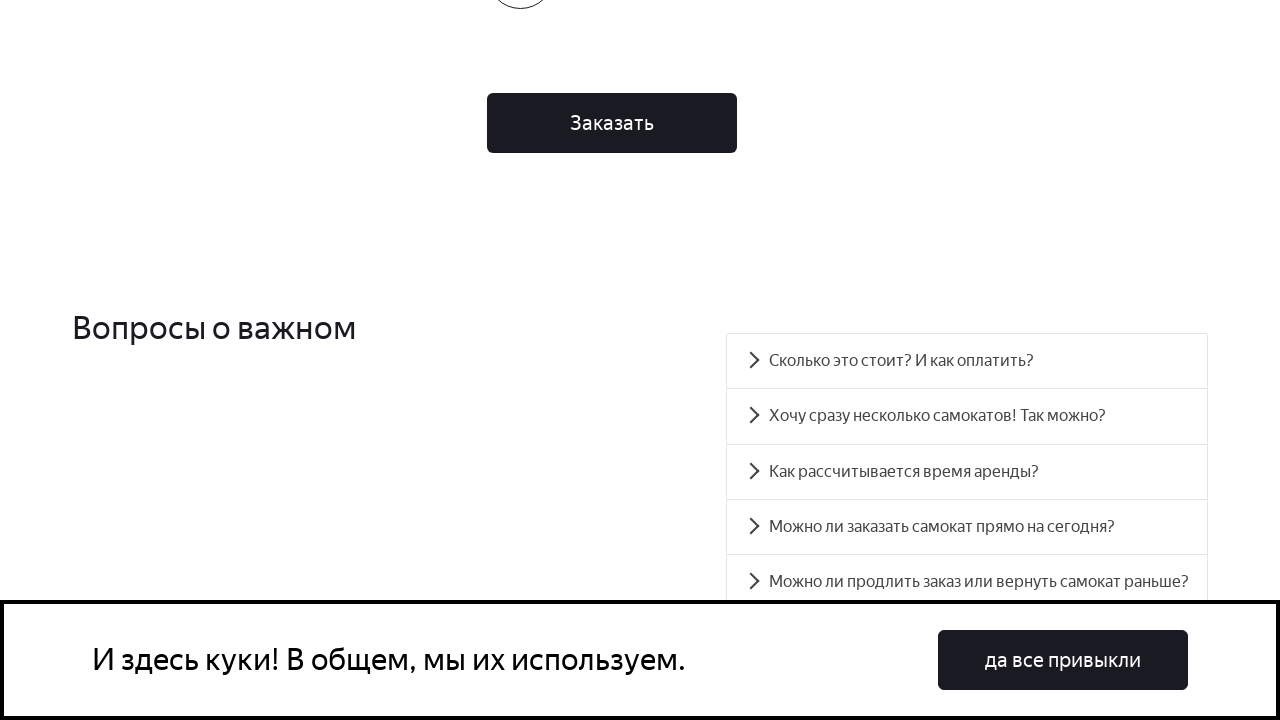

Clicked first accordion heading to expand at (967, 361) on #accordion__heading-0
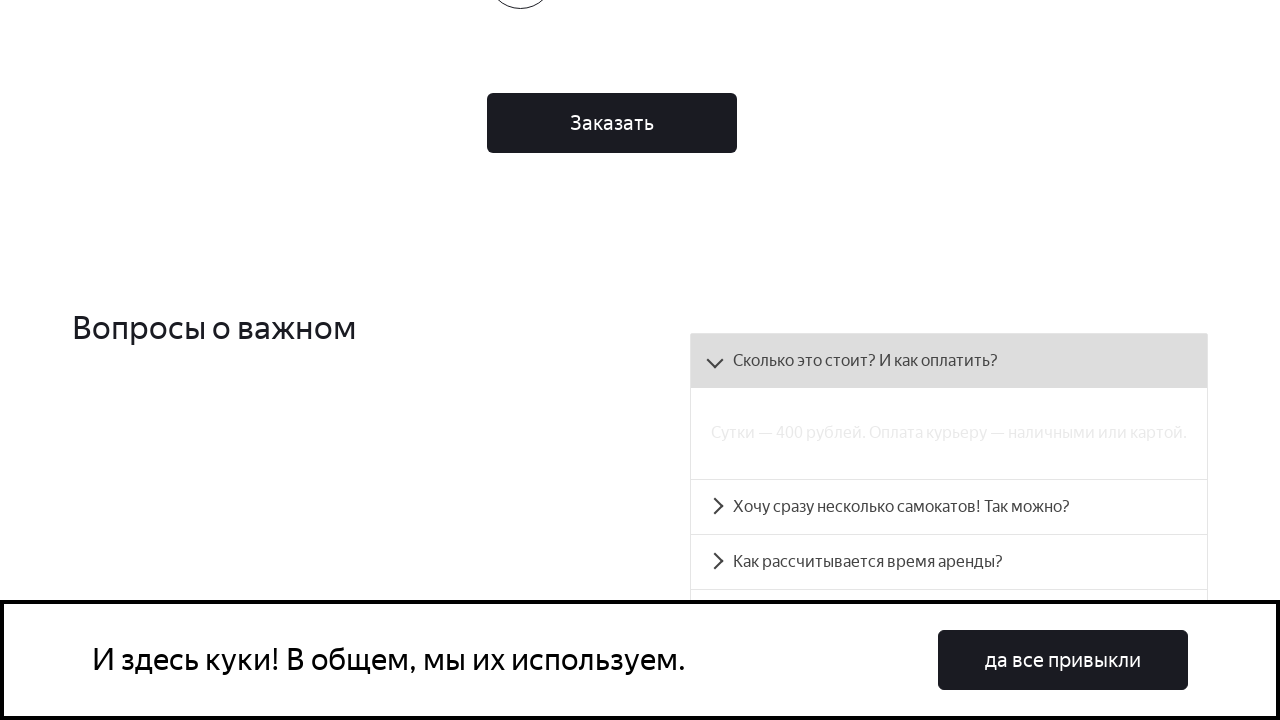

Verified accordion dropdown content is visible
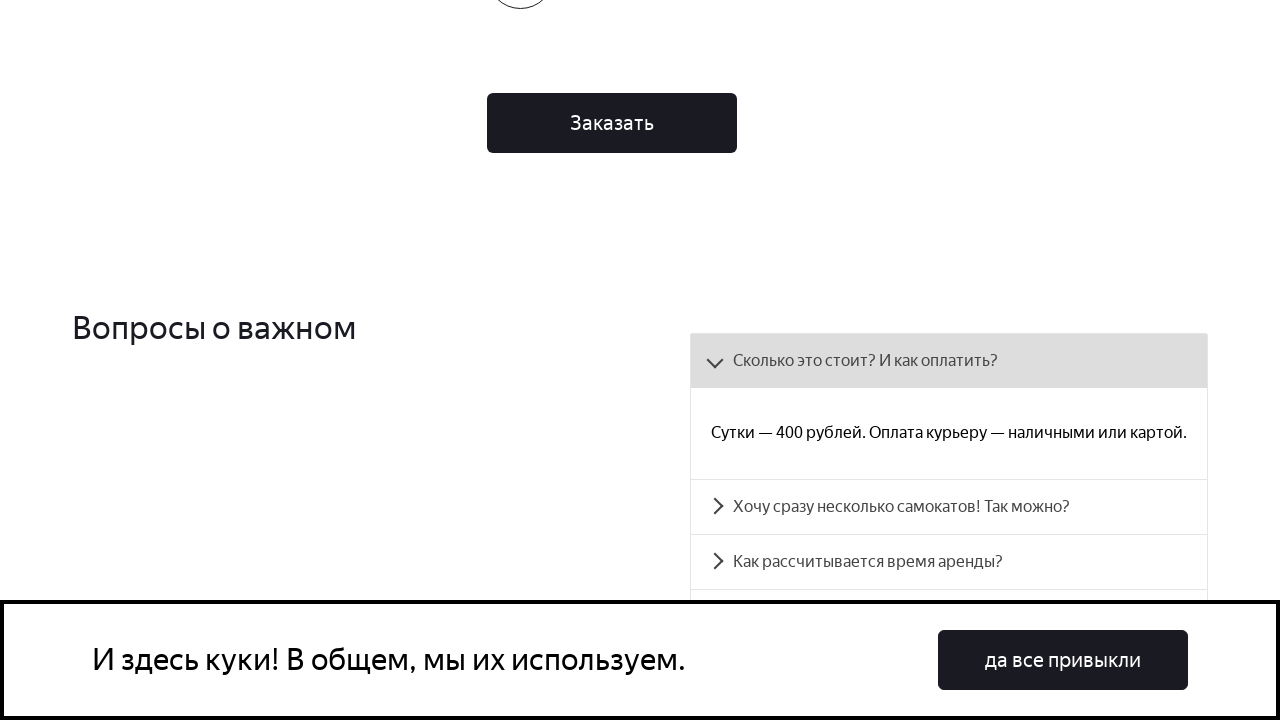

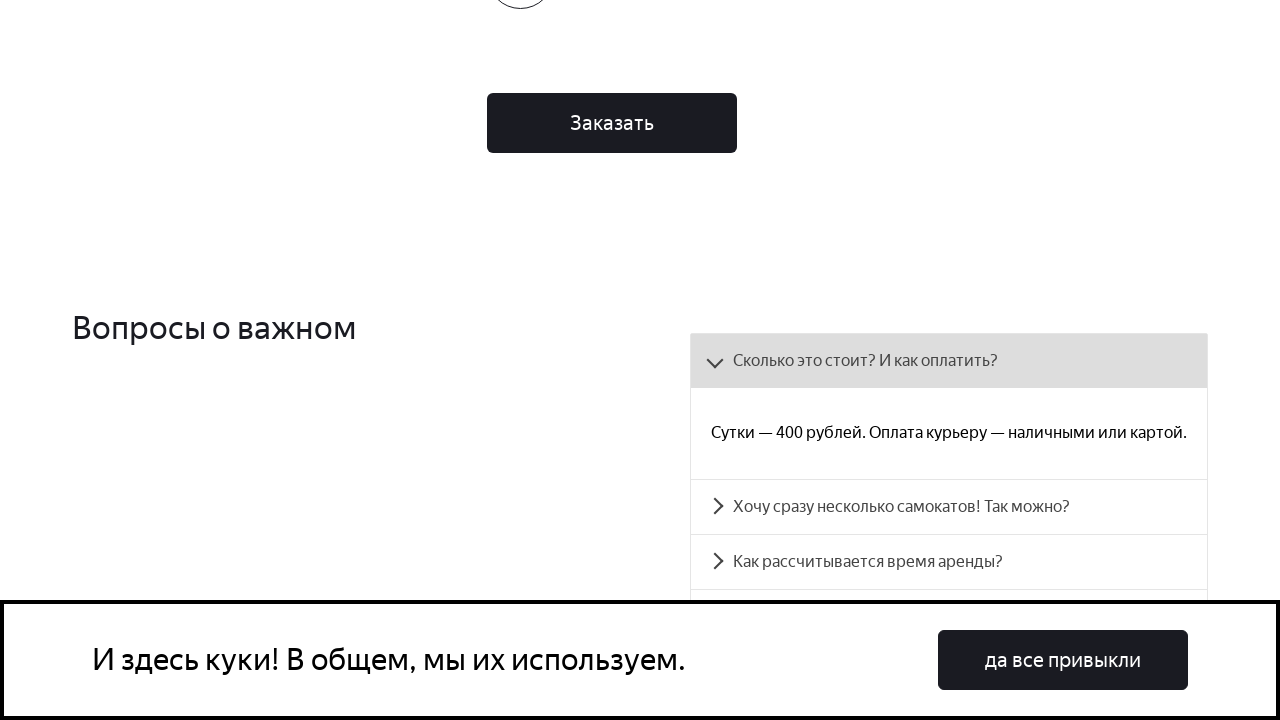